Tests the percent calculator functionality on calculator.net by clicking through menus to reach the percent calculator, entering two values (10 and 50), and verifying the calculation result displays correctly.

Starting URL: http://www.calculator.net

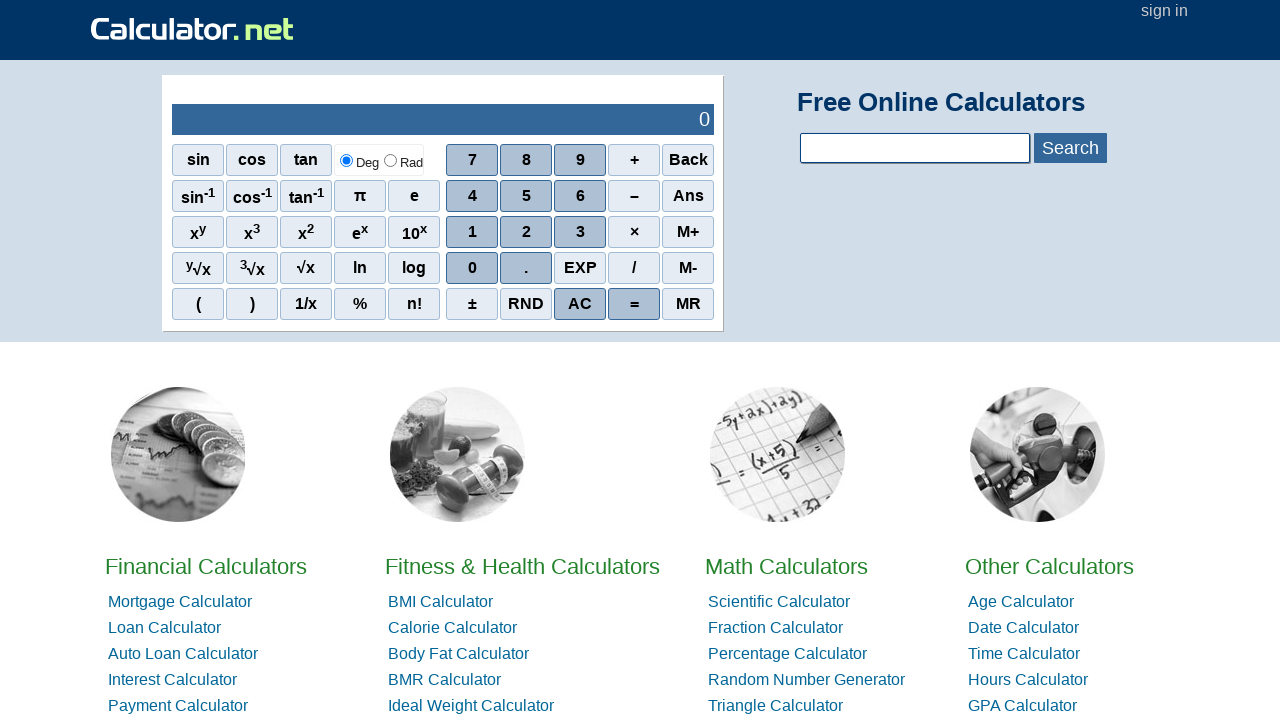

Clicked on Math Calculators menu at (778, 454) on xpath=//a[contains(@href, 'math-calculator') or contains(text(), 'Math')]
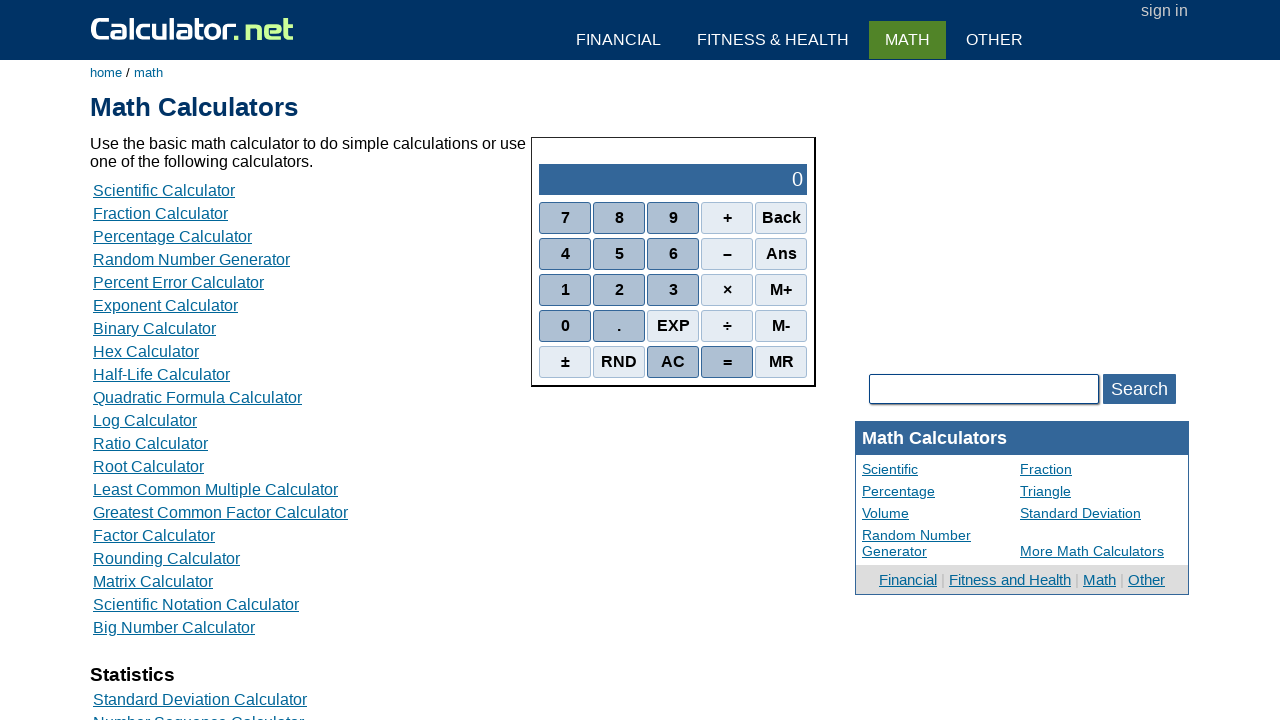

Waited 500ms for menu to expand
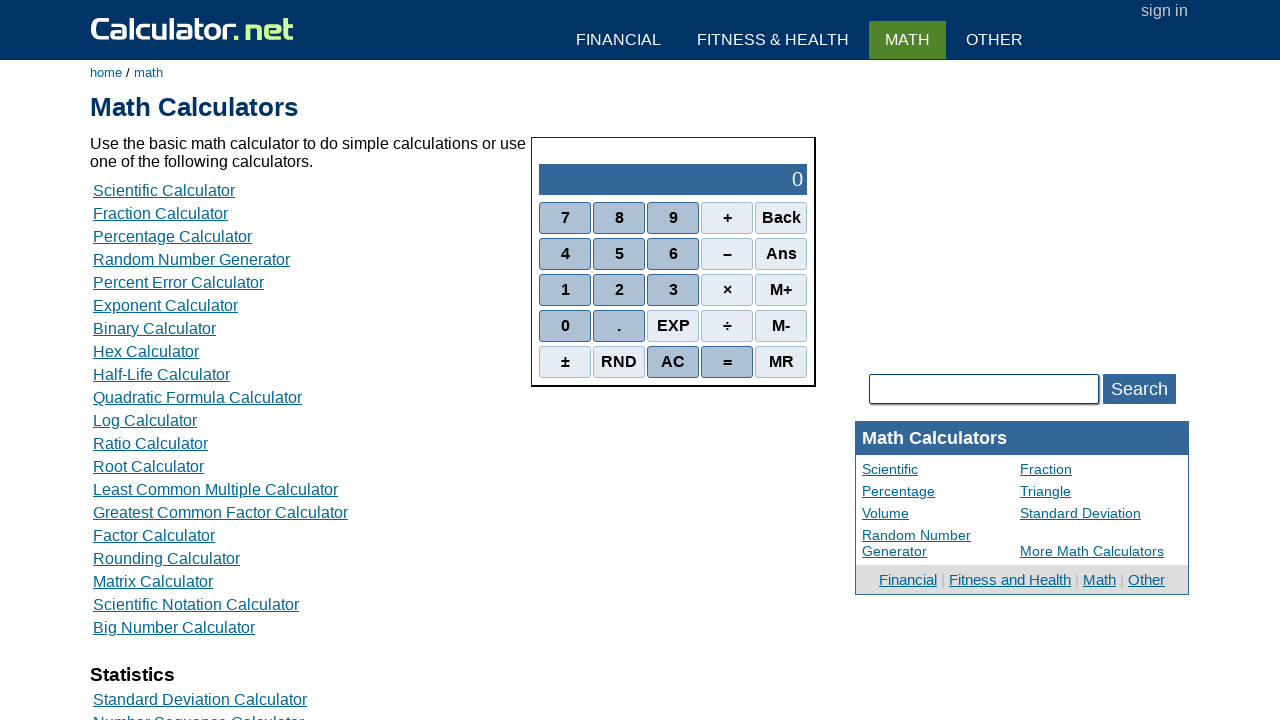

Clicked on Percent Calculators menu item at (172, 236) on xpath=//a[contains(@href, 'percent') or contains(text(), 'Percent')]
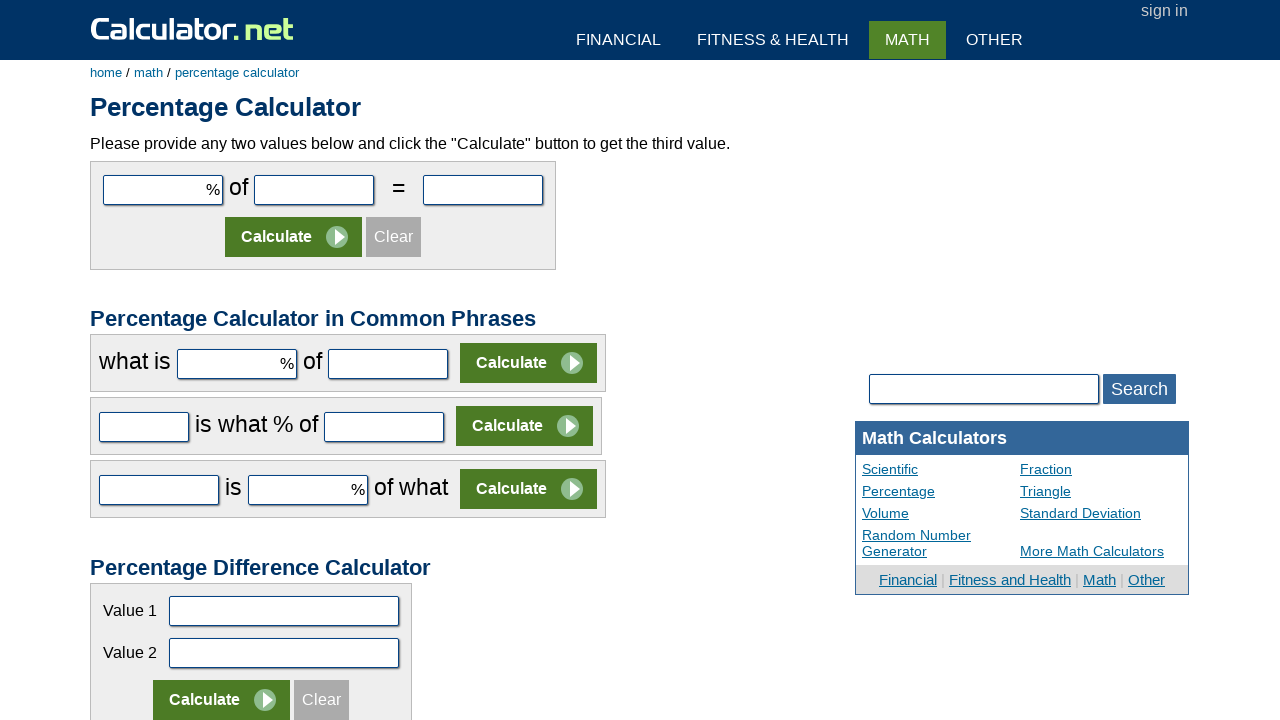

Percent calculator page loaded and first input field is visible
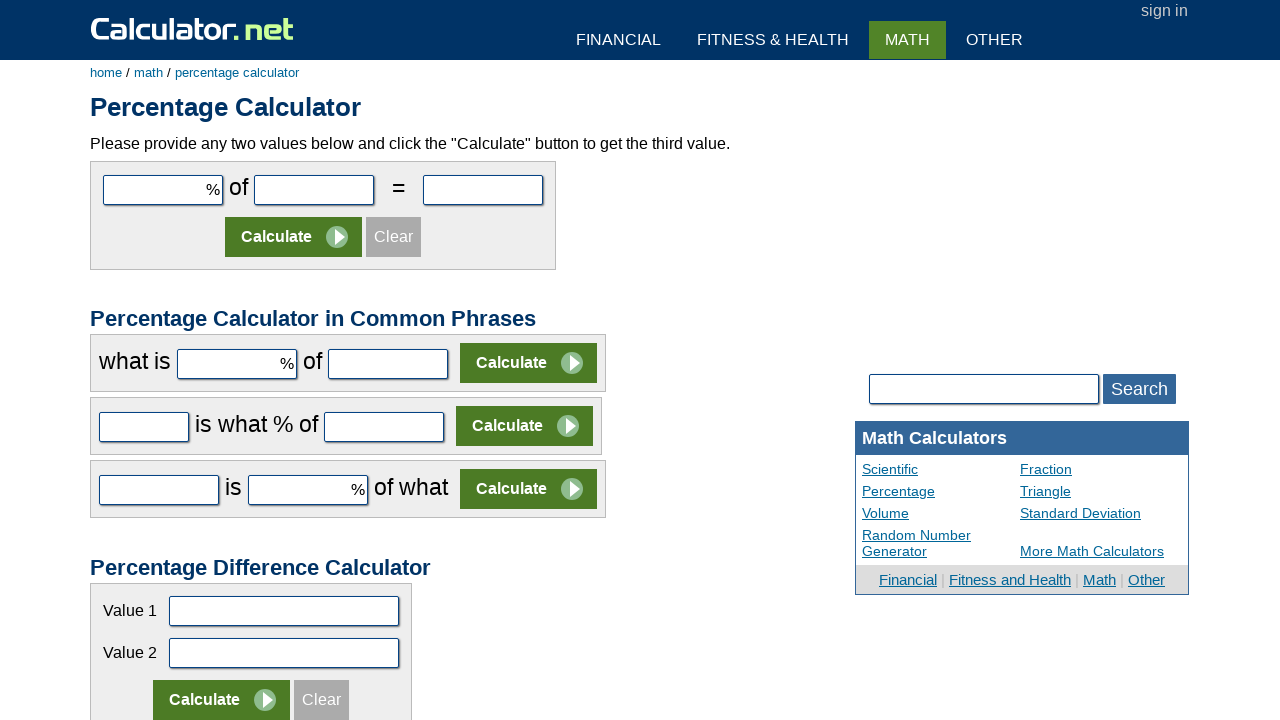

Entered value 10 in the first number field on #cpar1
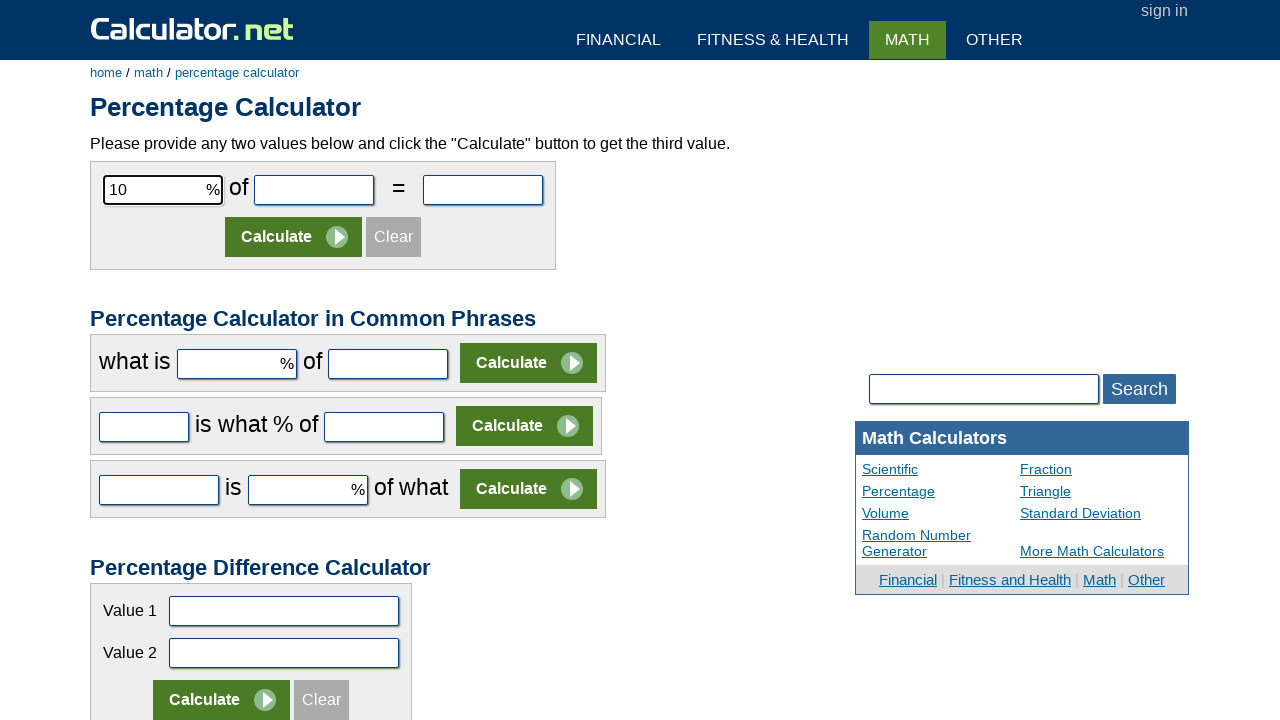

Entered value 50 in the second number field on #cpar2
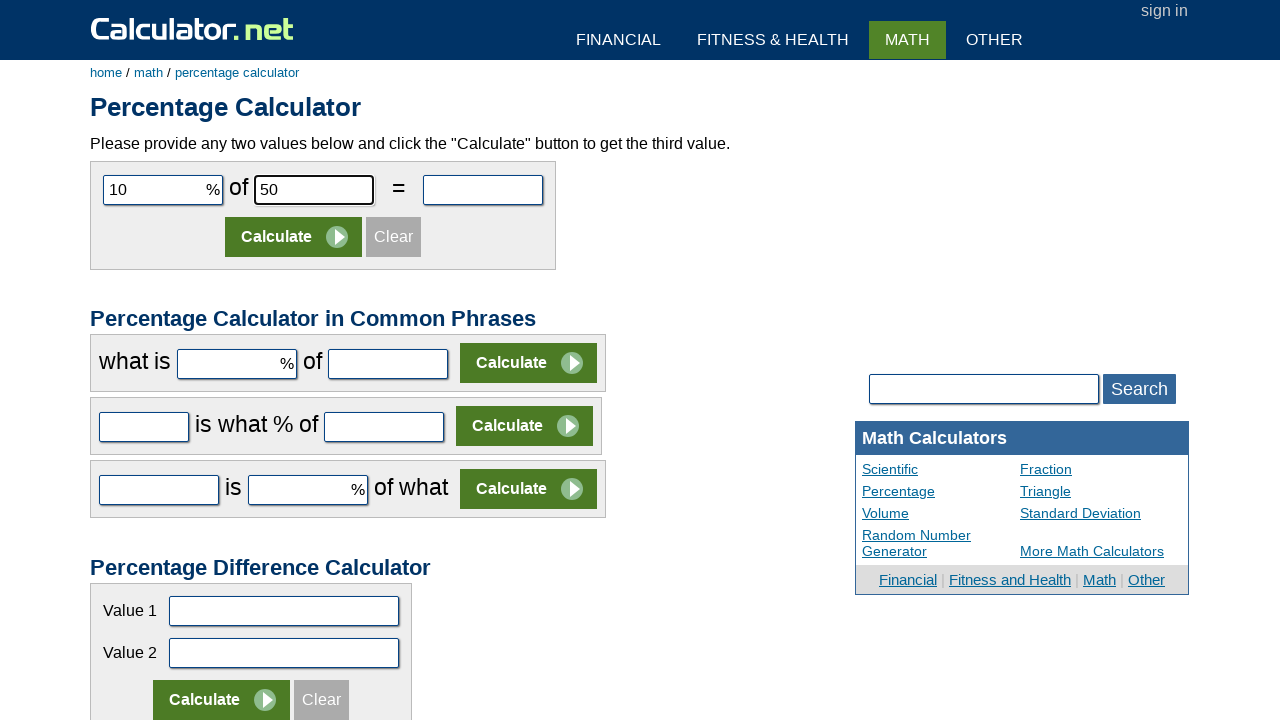

Clicked the Calculate button at (294, 237) on input[type='submit'][value='Calculate'], button:has-text('Calculate')
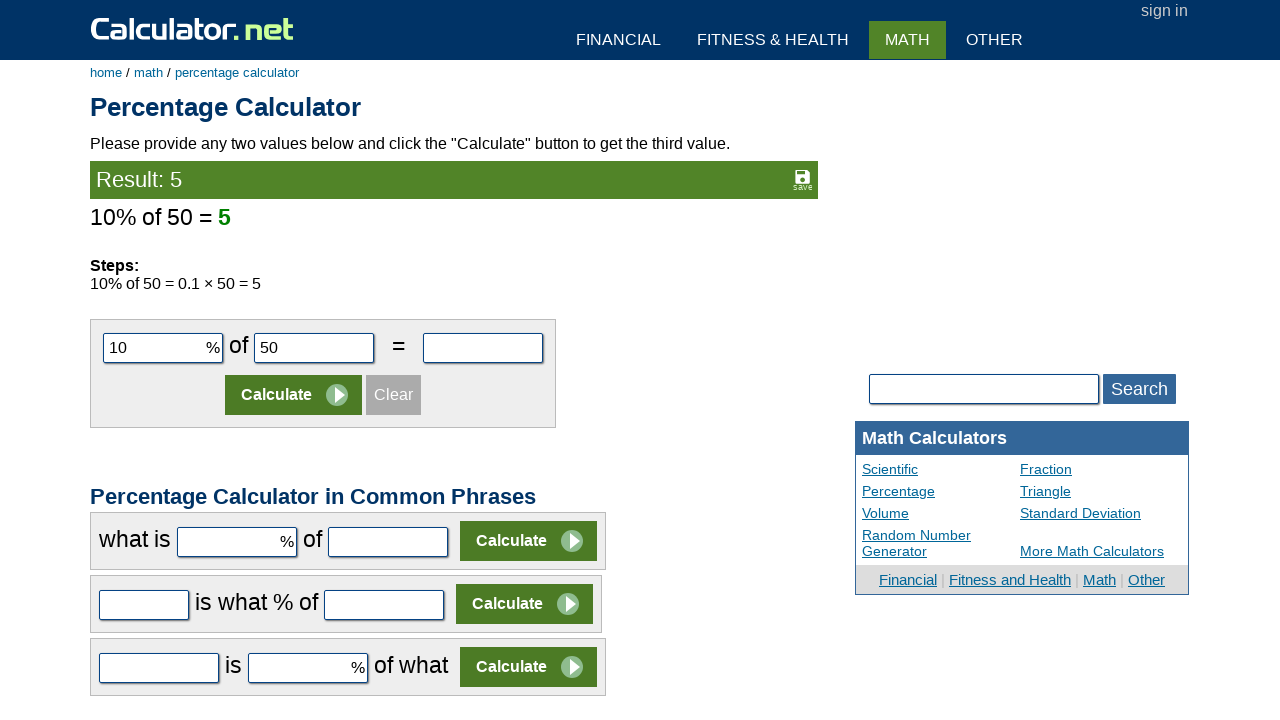

Calculation result appeared on the page
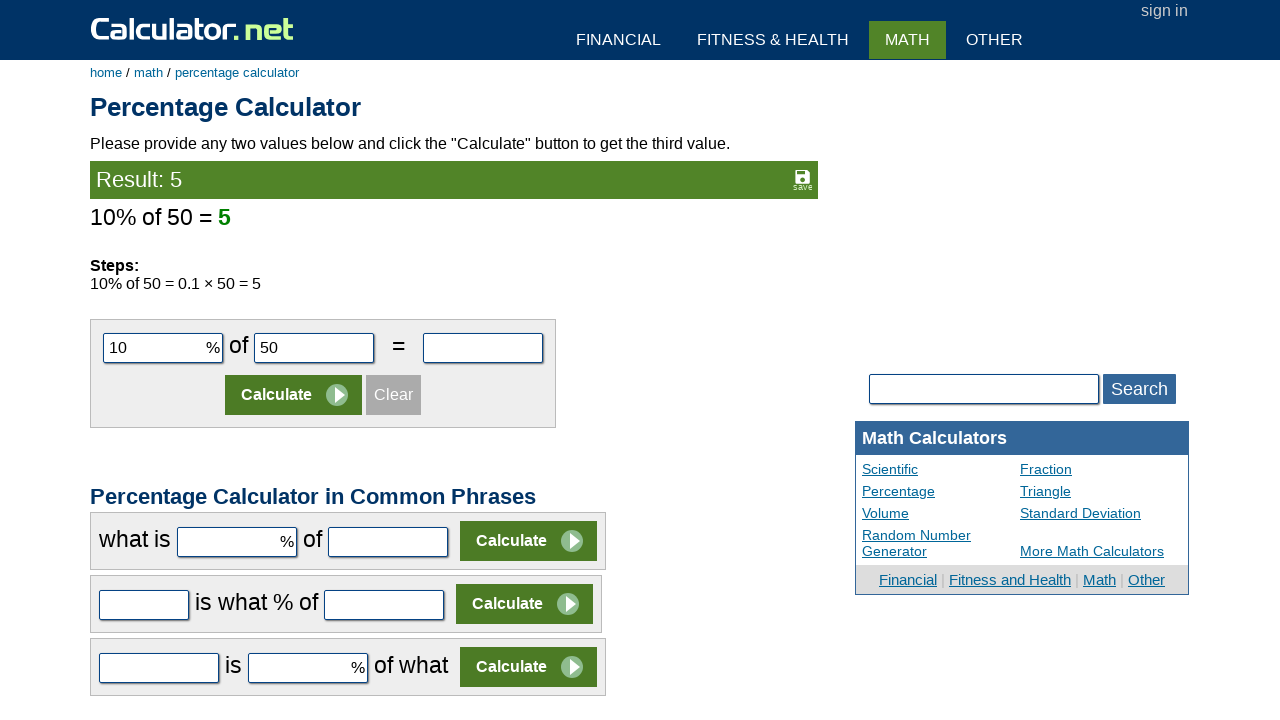

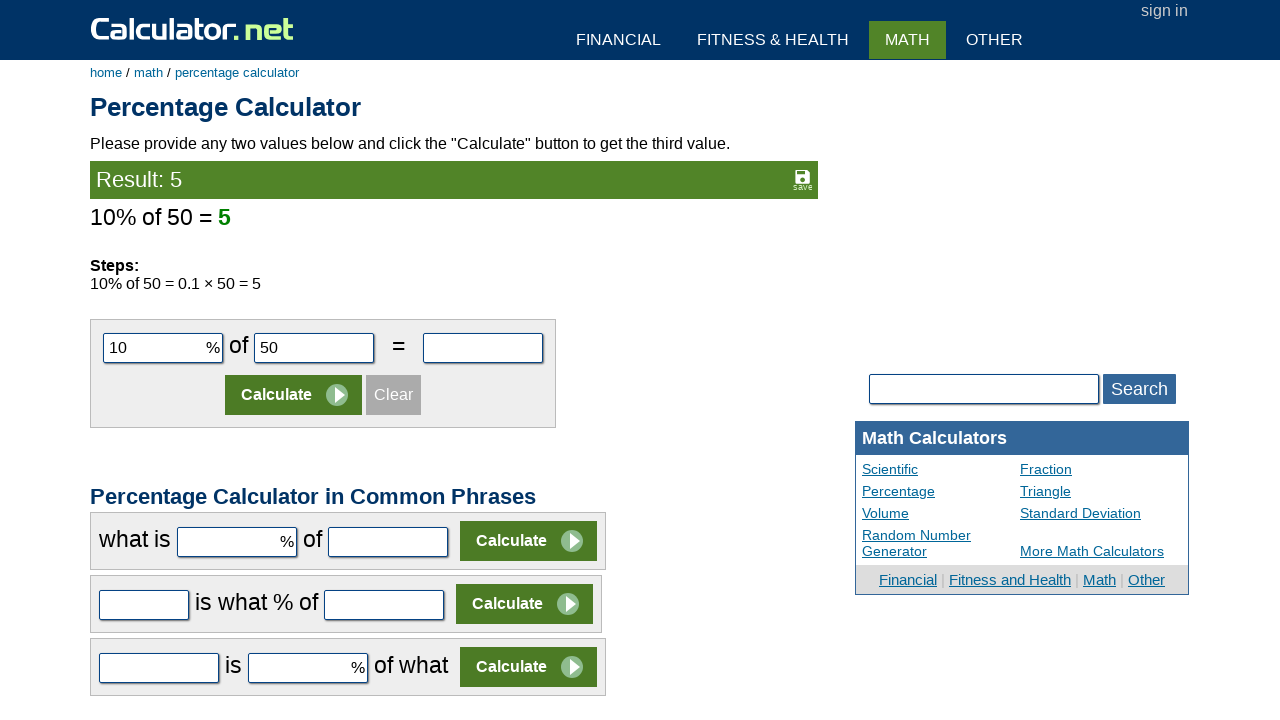